Tests the "load more" functionality on a magazine page by clicking the more button and waiting for additional content to load

Starting URL: https://www.jungle.co.kr/magazine

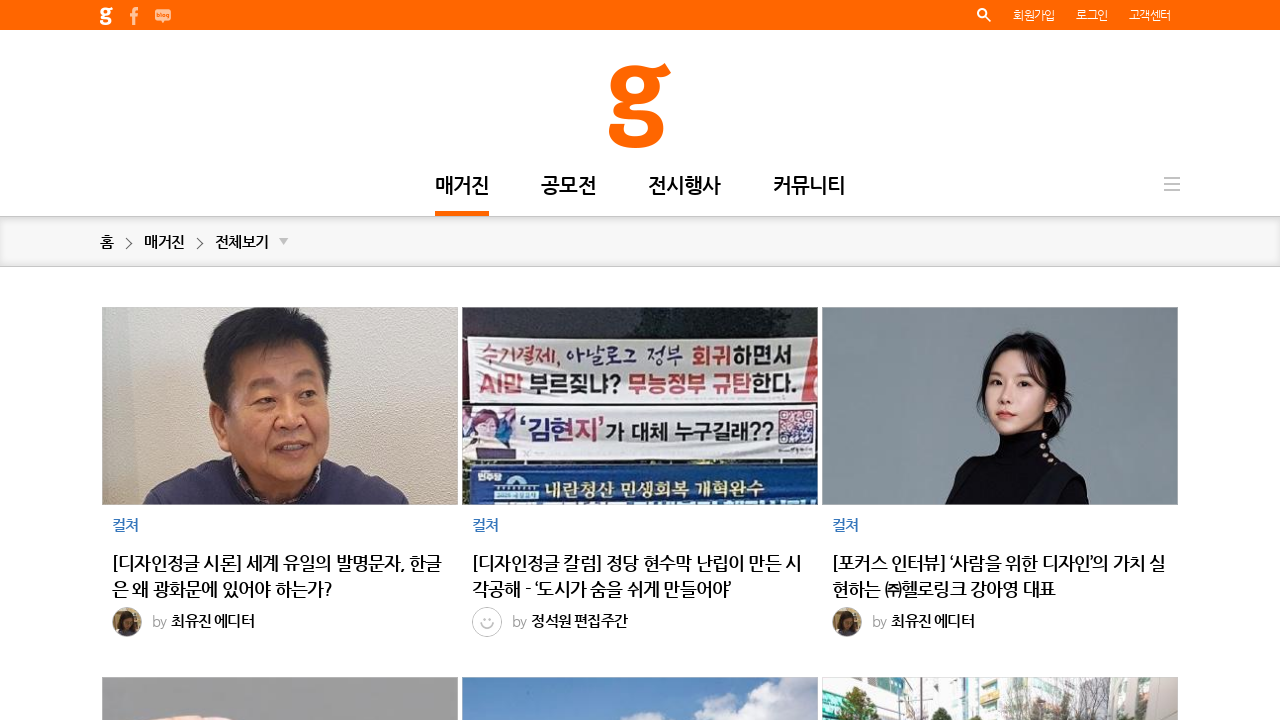

Waited for initial list items to load on magazine page
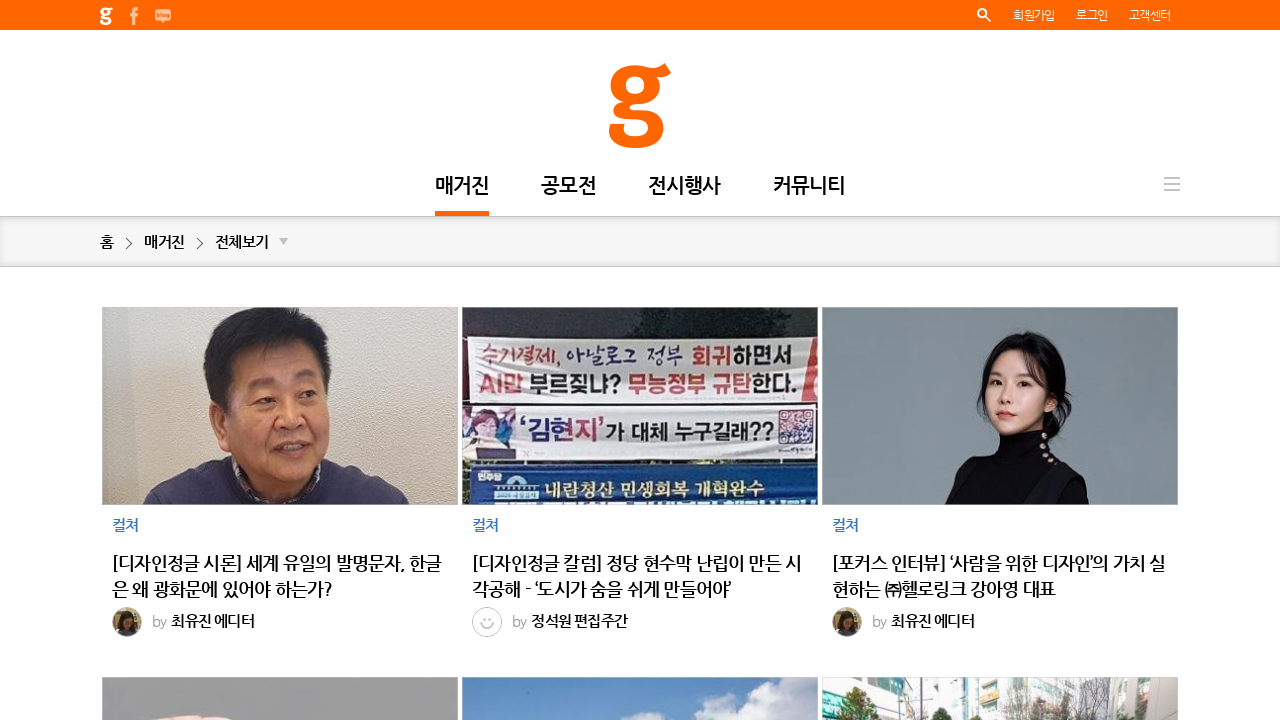

Clicked the 'load more' button at (640, 449) on #more
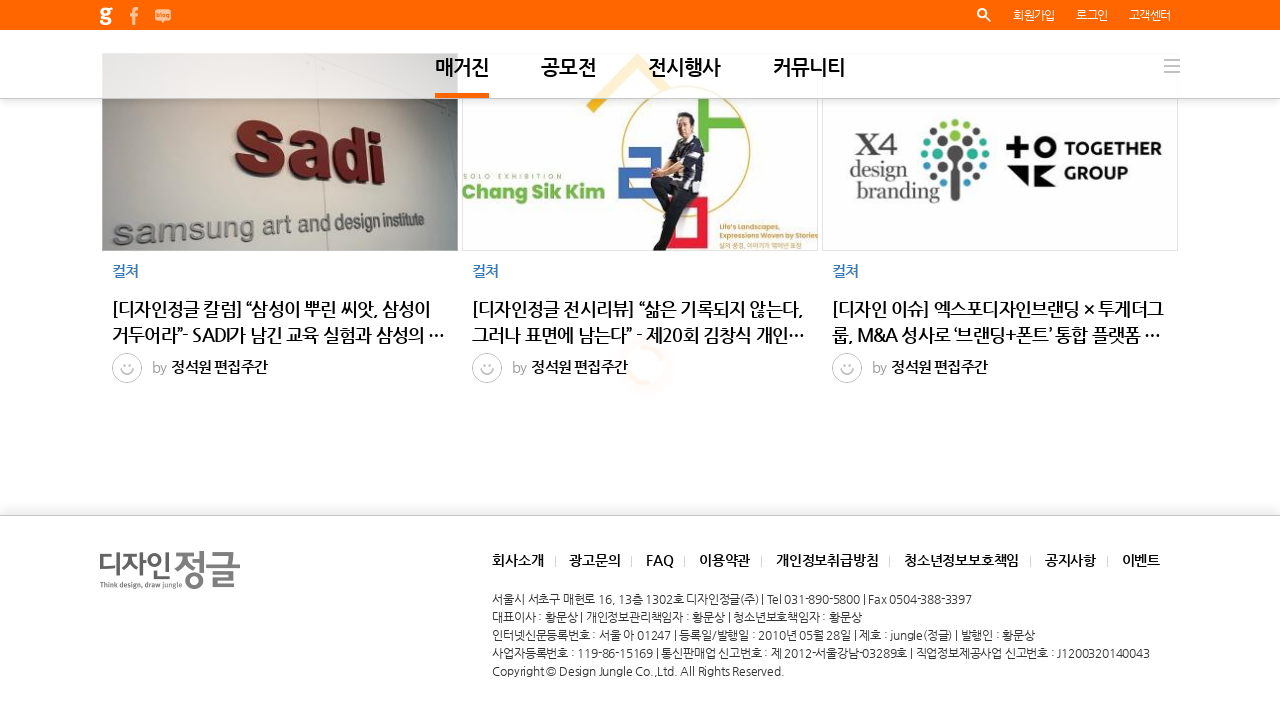

Waited 2 seconds for new content to load
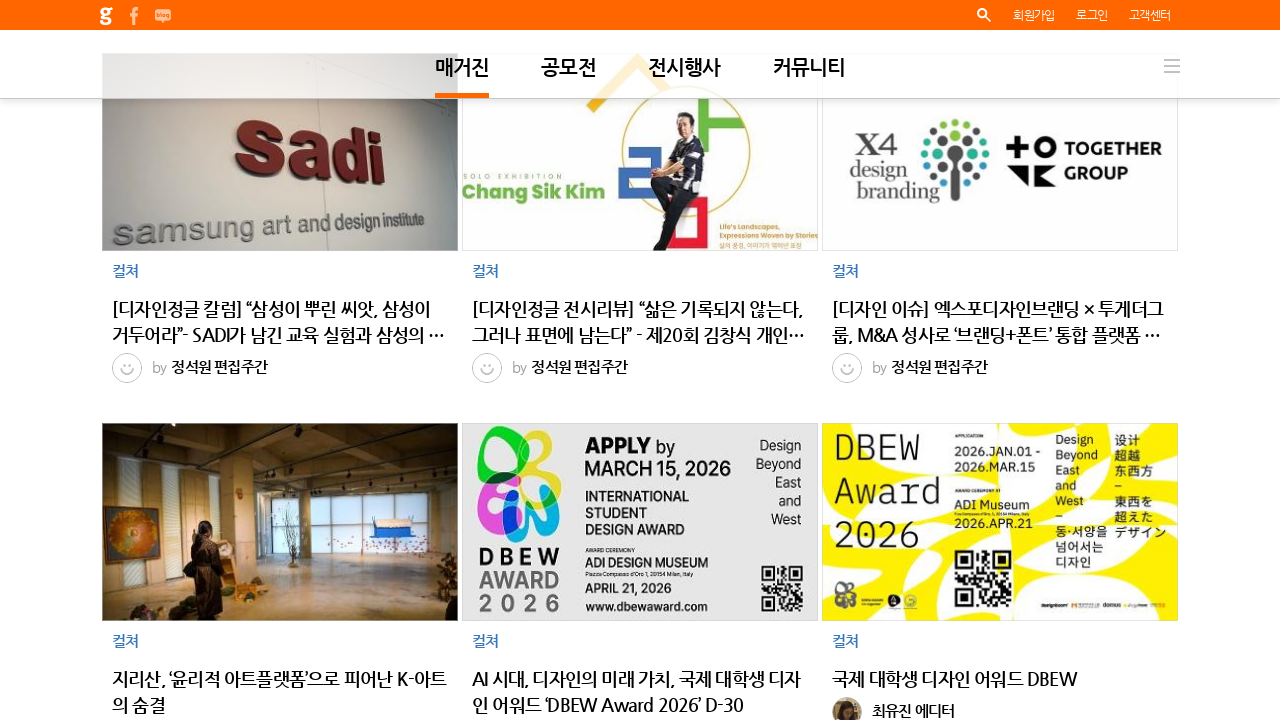

Verified additional list items are present after loading more content
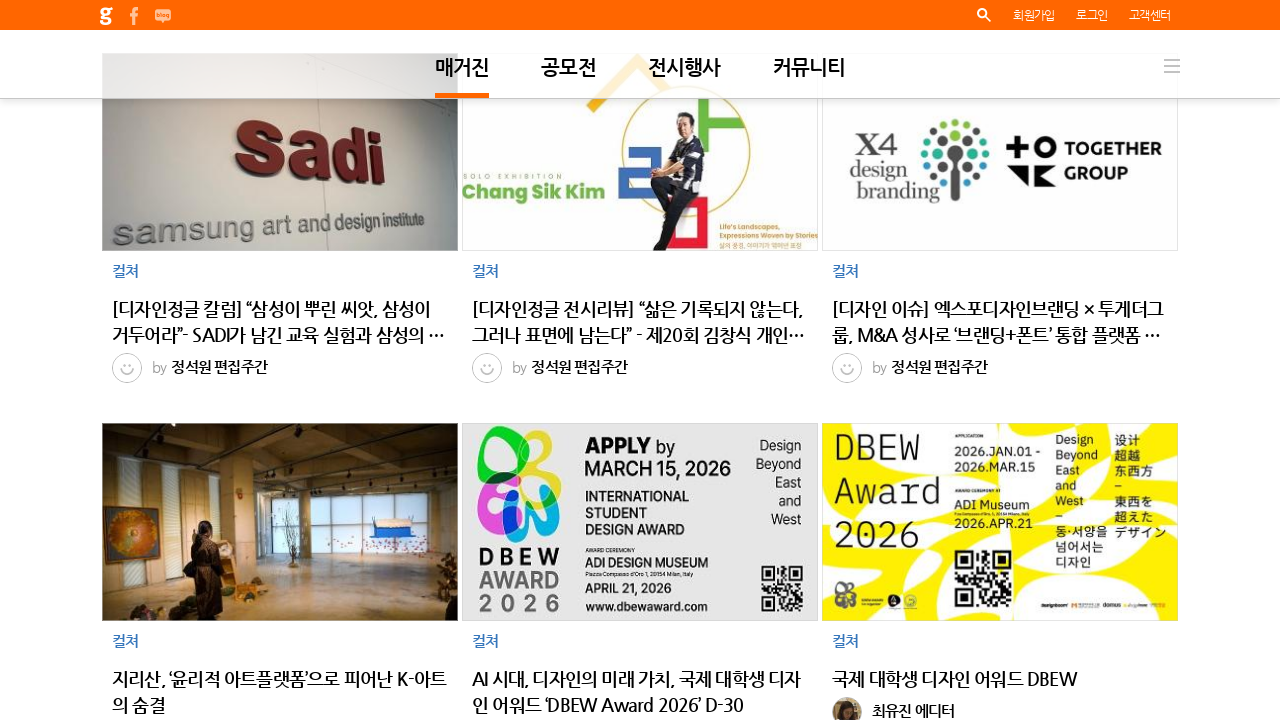

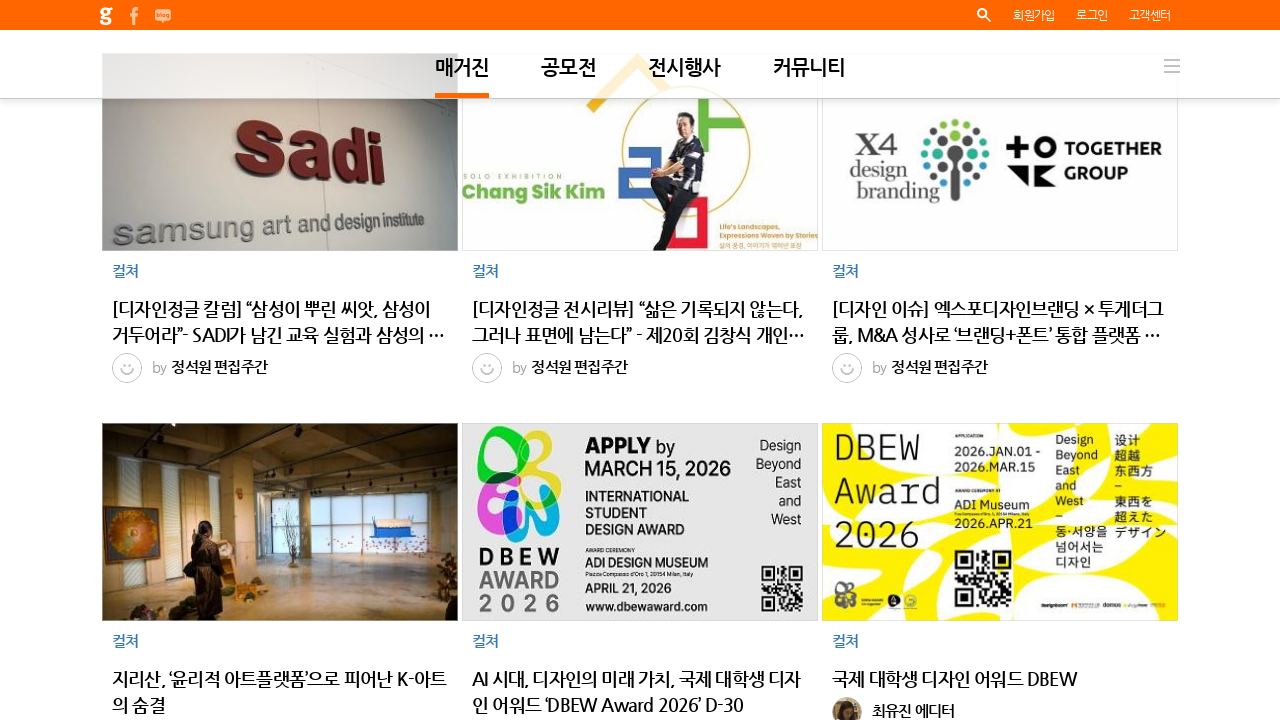